Tests the League Committee page by clicking on the League Committee link and verifying that committee member information including chairman details, contact numbers, and email addresses are displayed correctly.

Starting URL: http://rdomloge.entrydns.org:81/static/html/index.html

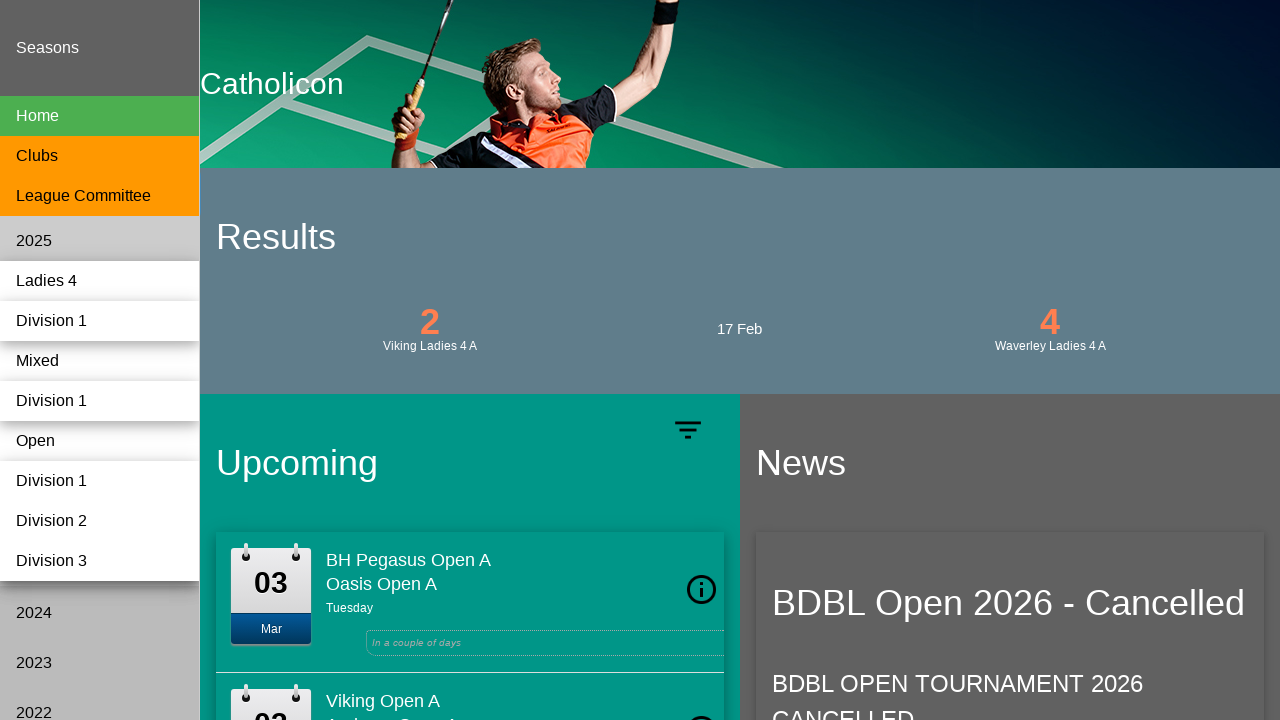

Clicked on League Committee link at (100, 196) on text=League Committee
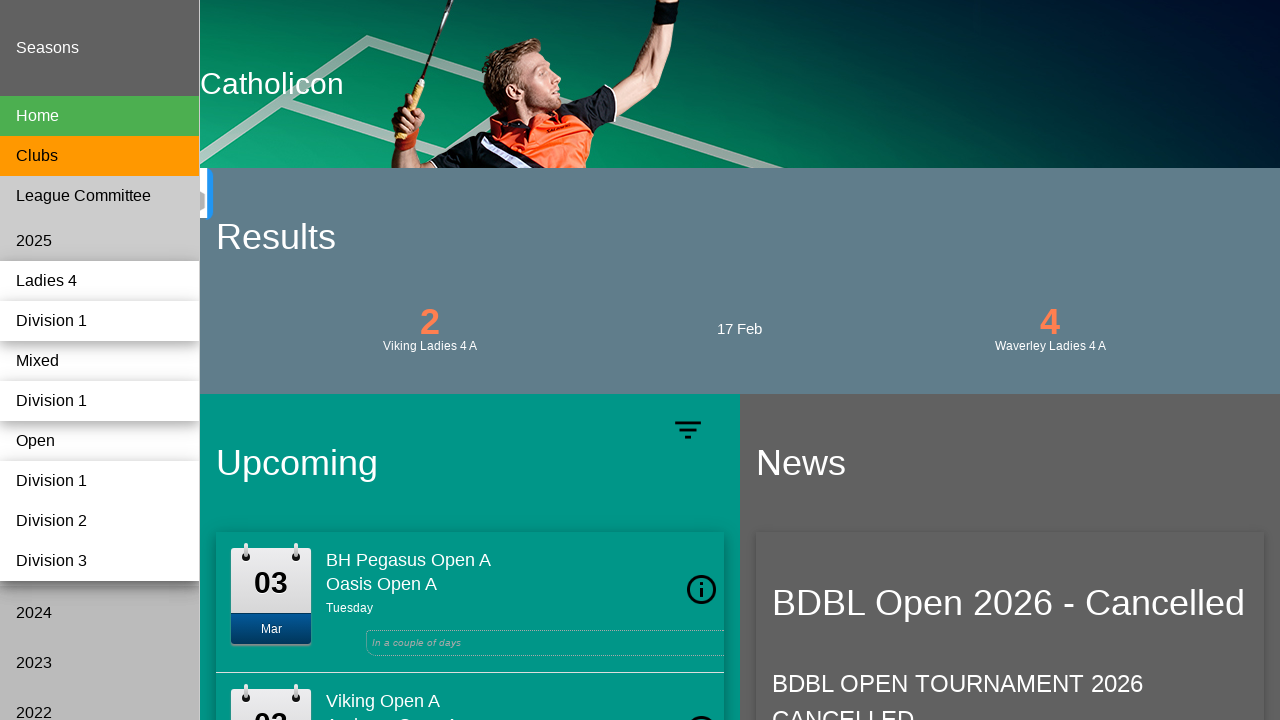

Committee information loaded
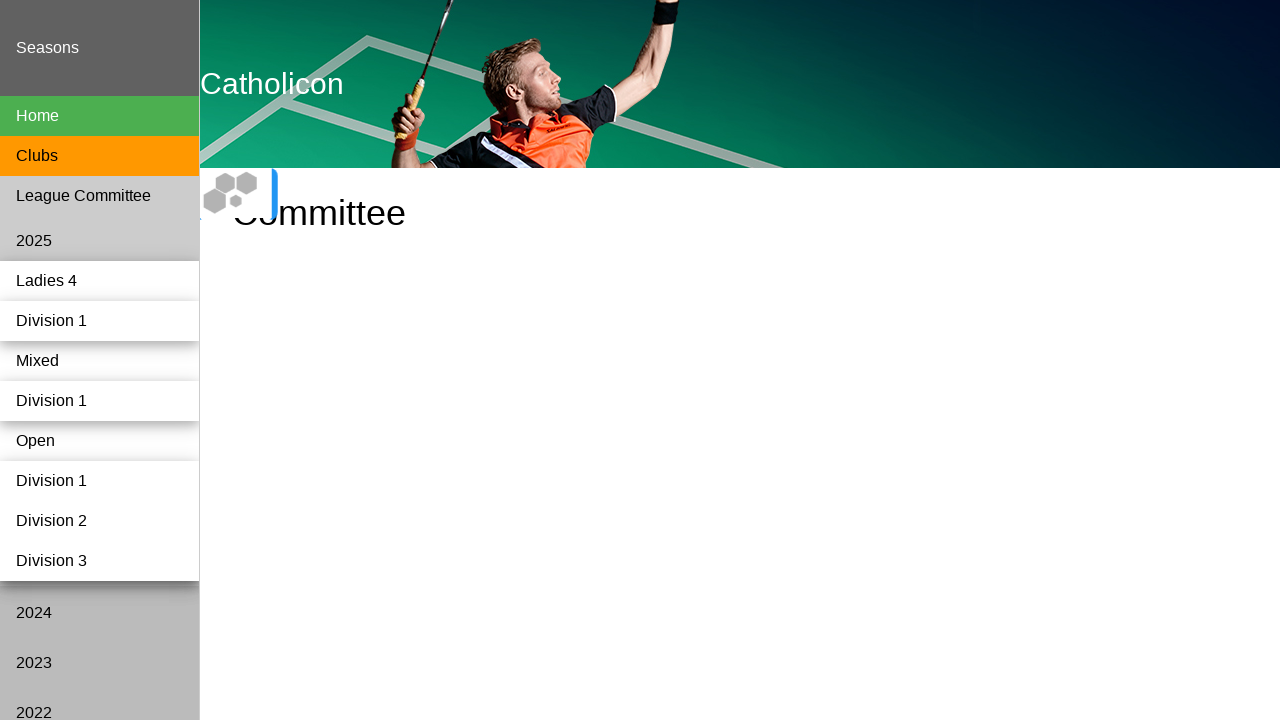

Committee section header is present
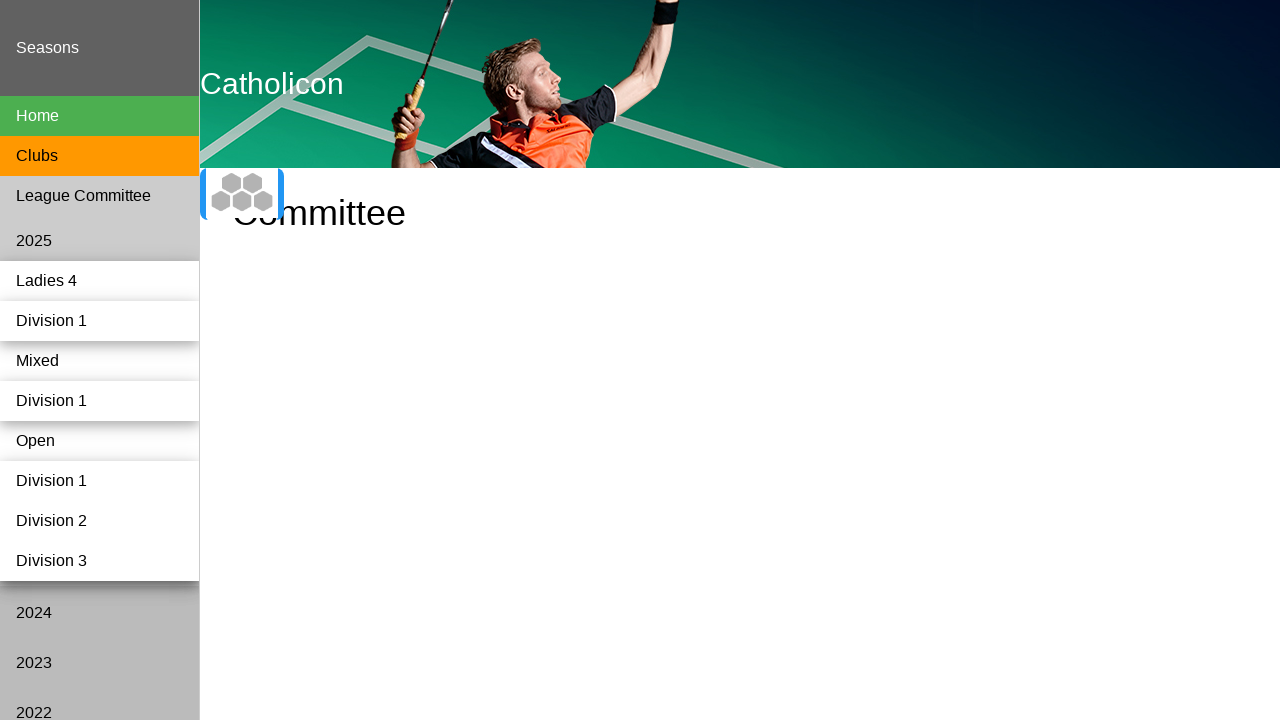

Chairman information is displayed with contact details
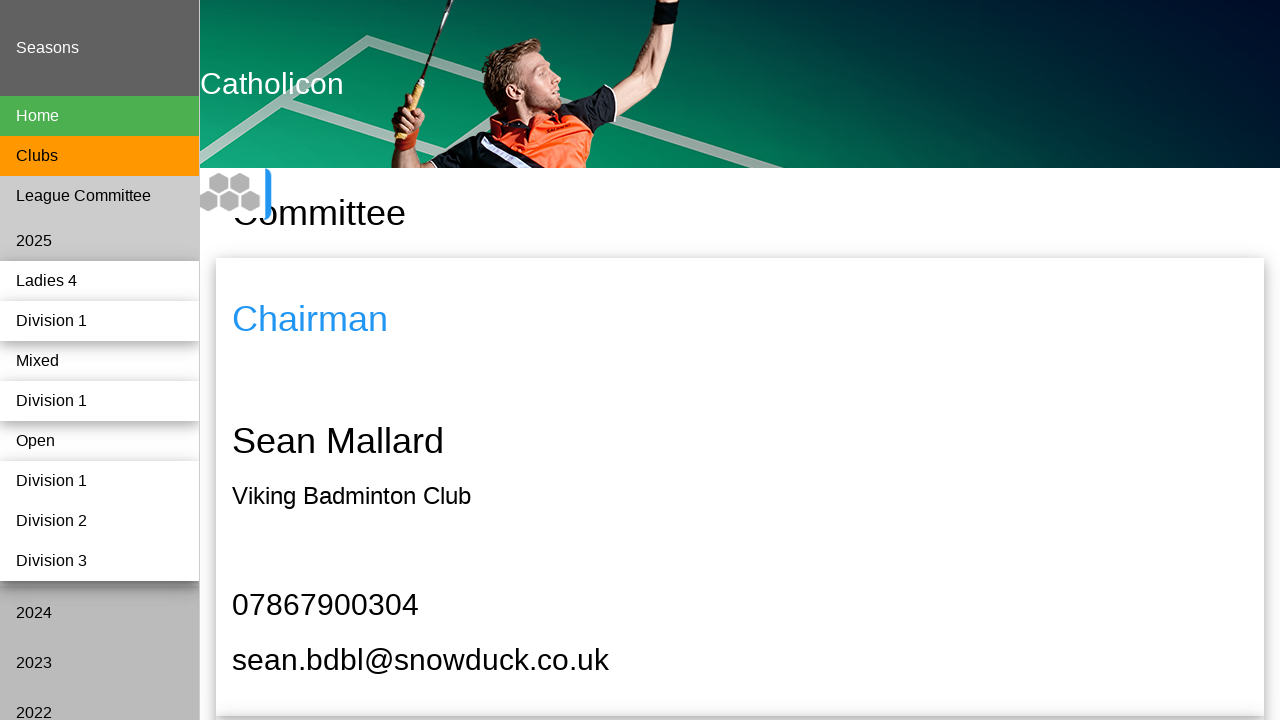

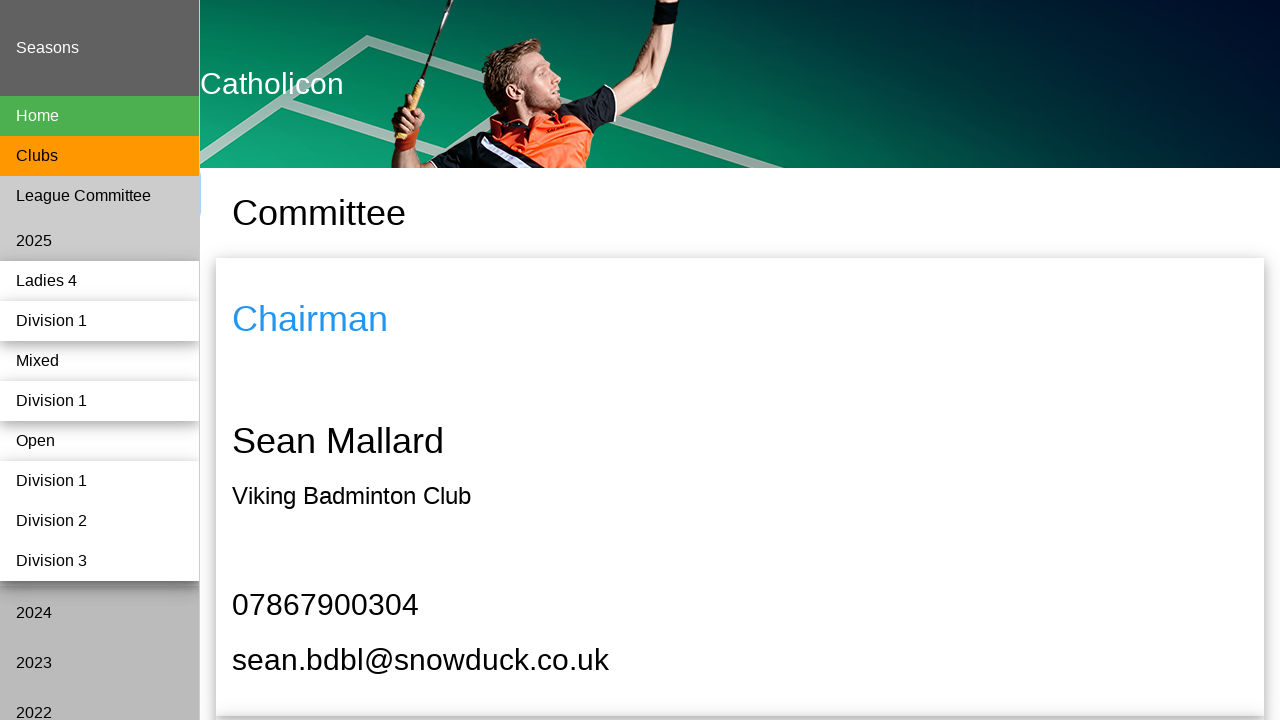